Tests clearing the complete state of all items by checking and unchecking the toggle all checkbox.

Starting URL: https://demo.playwright.dev/todomvc

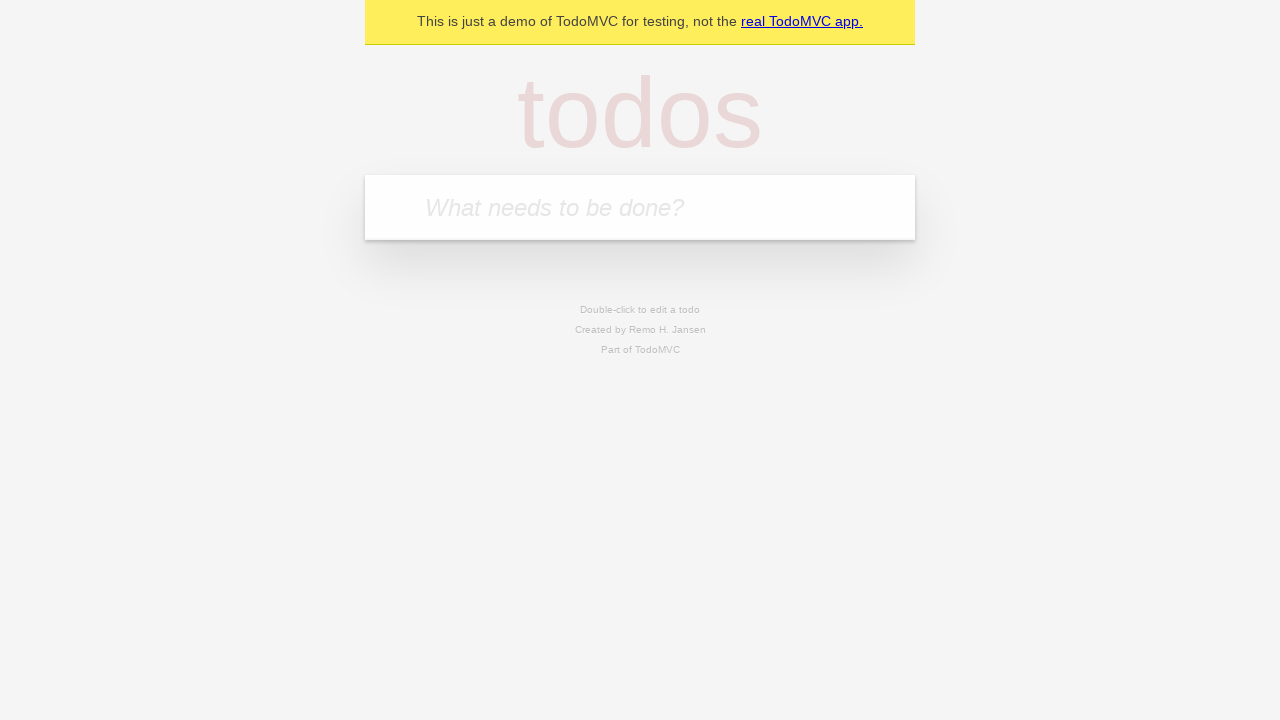

Filled todo input with 'buy some cheese' on internal:attr=[placeholder="What needs to be done?"i]
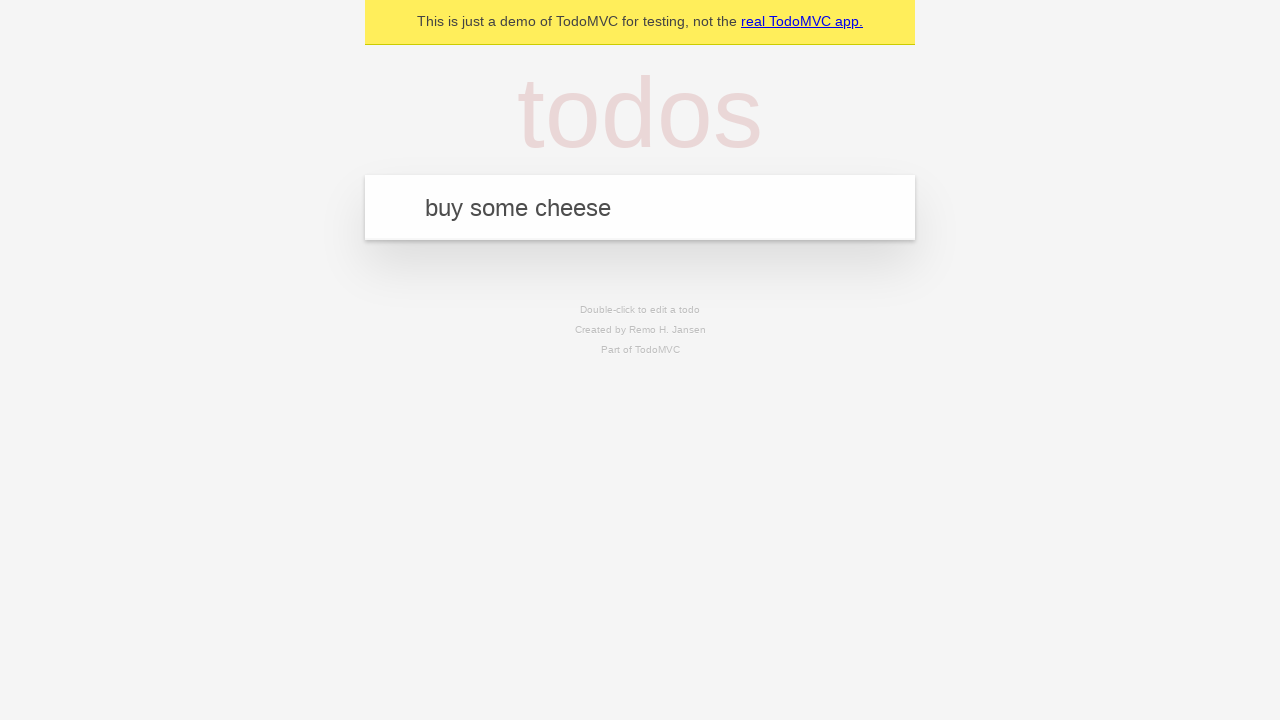

Pressed Enter to add first todo on internal:attr=[placeholder="What needs to be done?"i]
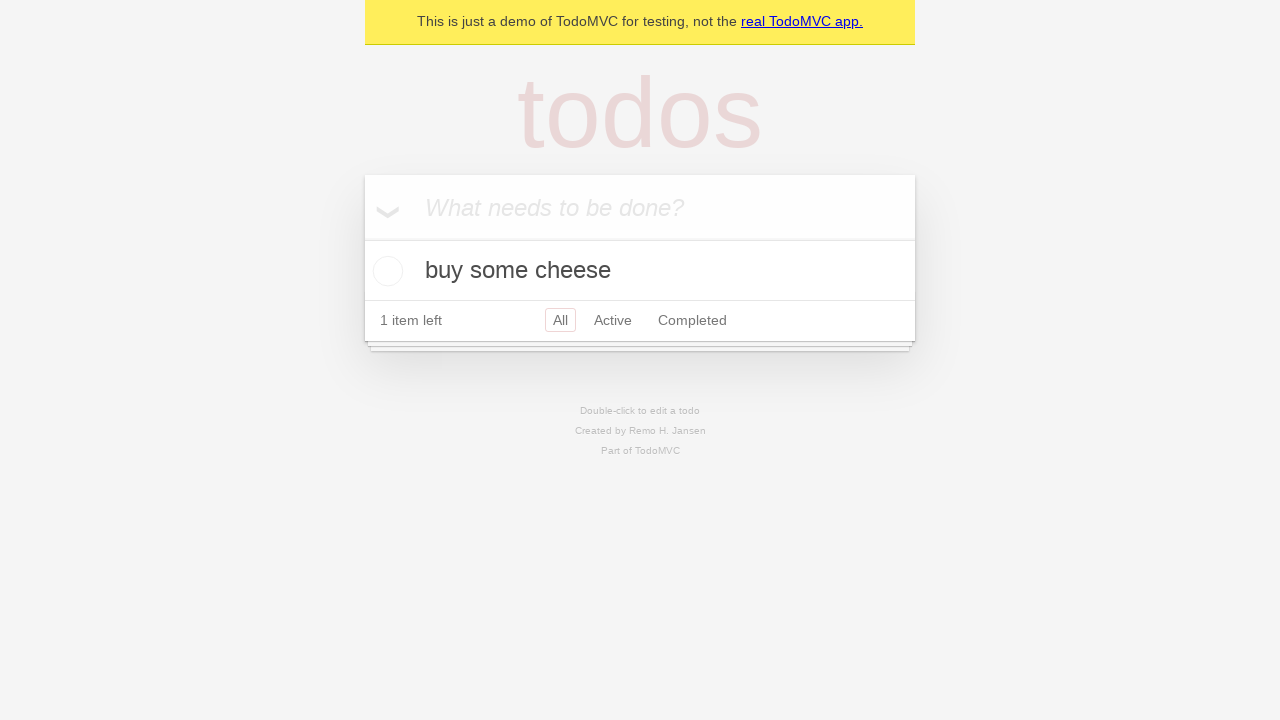

Filled todo input with 'feed the cat' on internal:attr=[placeholder="What needs to be done?"i]
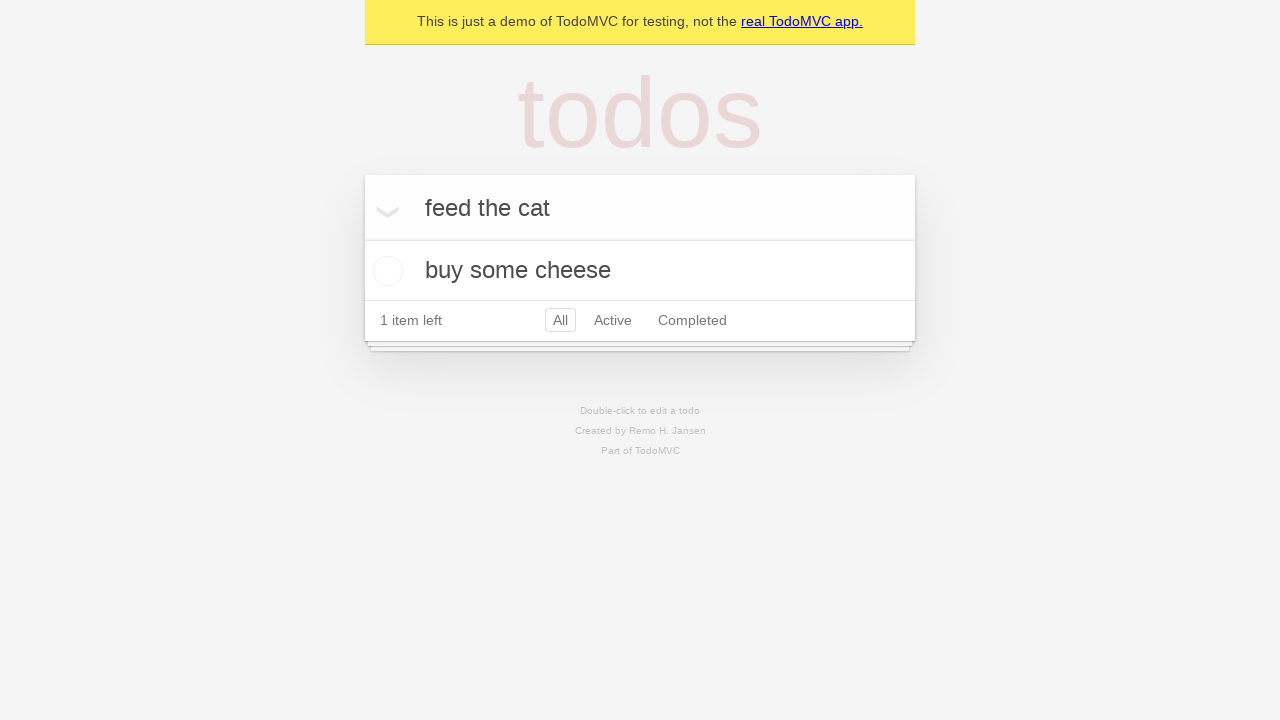

Pressed Enter to add second todo on internal:attr=[placeholder="What needs to be done?"i]
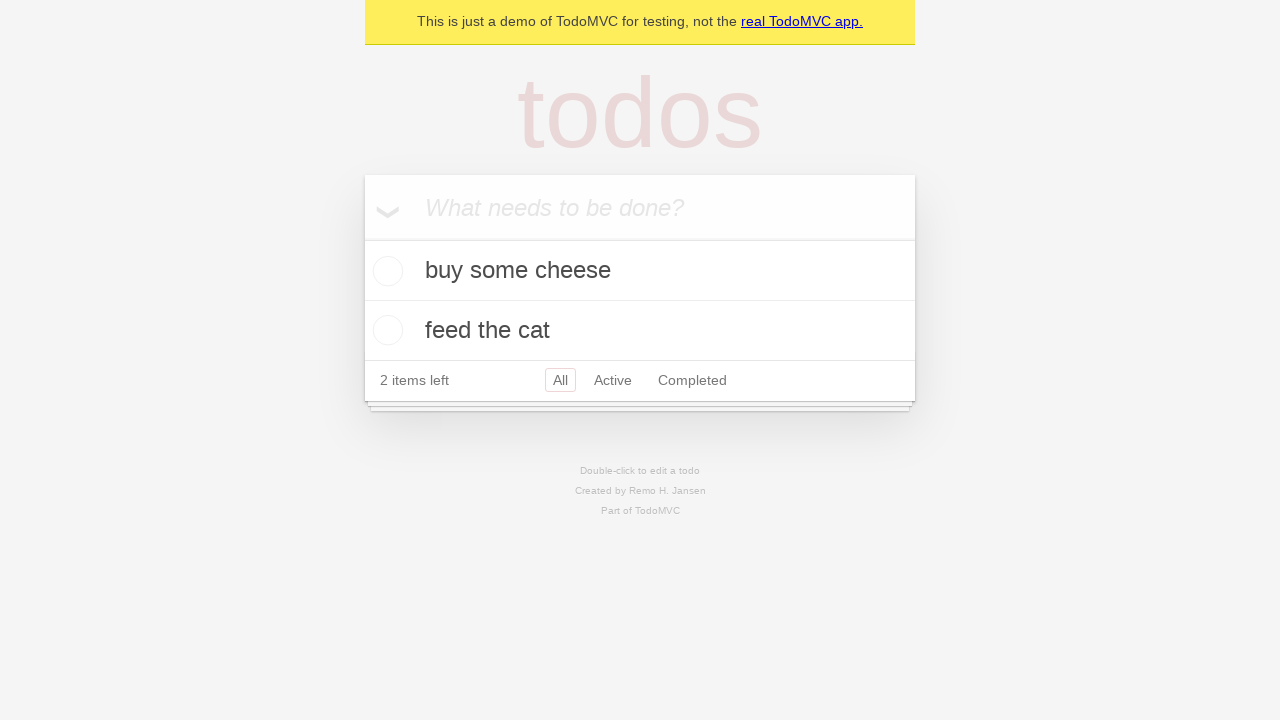

Filled todo input with 'book a doctors appointment' on internal:attr=[placeholder="What needs to be done?"i]
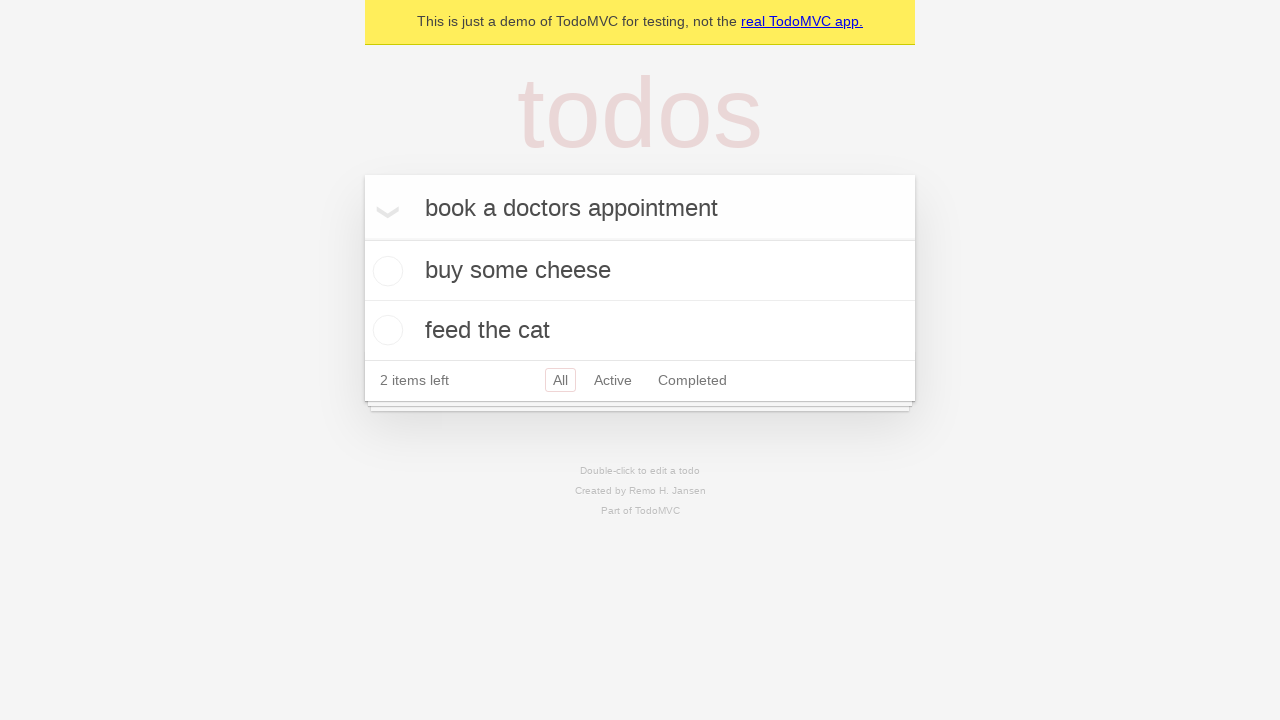

Pressed Enter to add third todo on internal:attr=[placeholder="What needs to be done?"i]
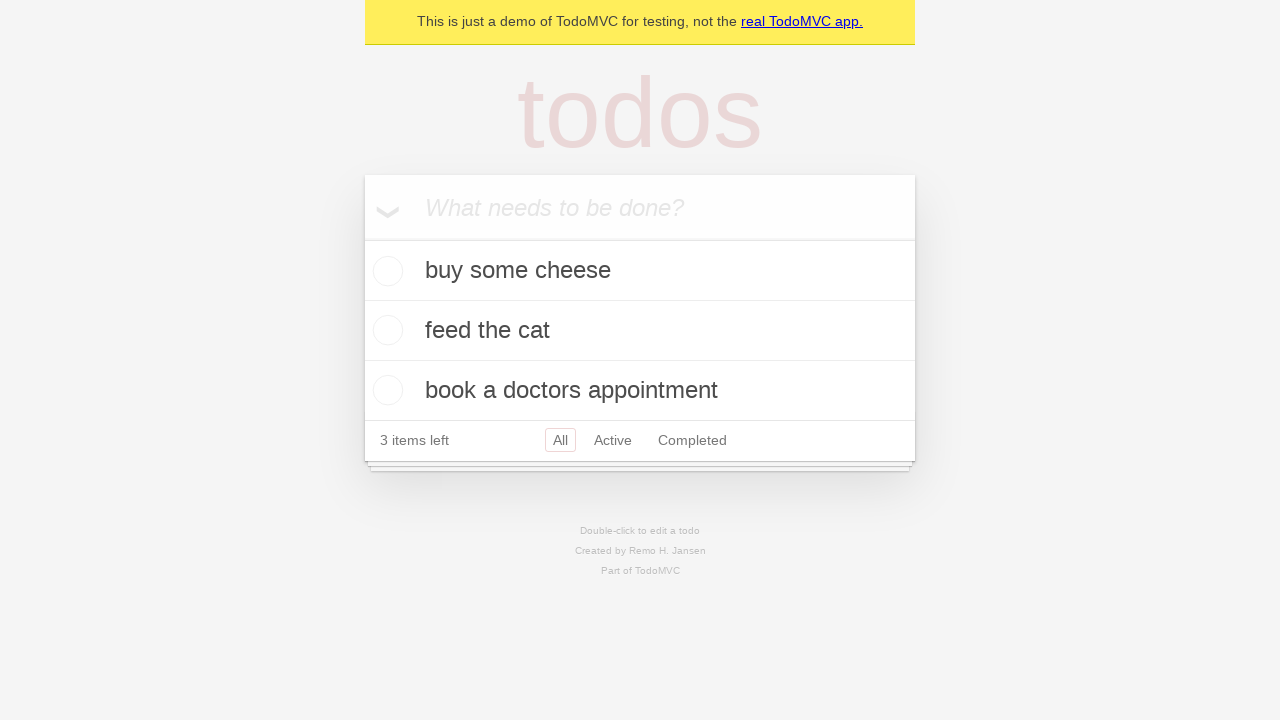

Checked 'Mark all as complete' toggle to mark all todos complete at (362, 238) on internal:label="Mark all as complete"i
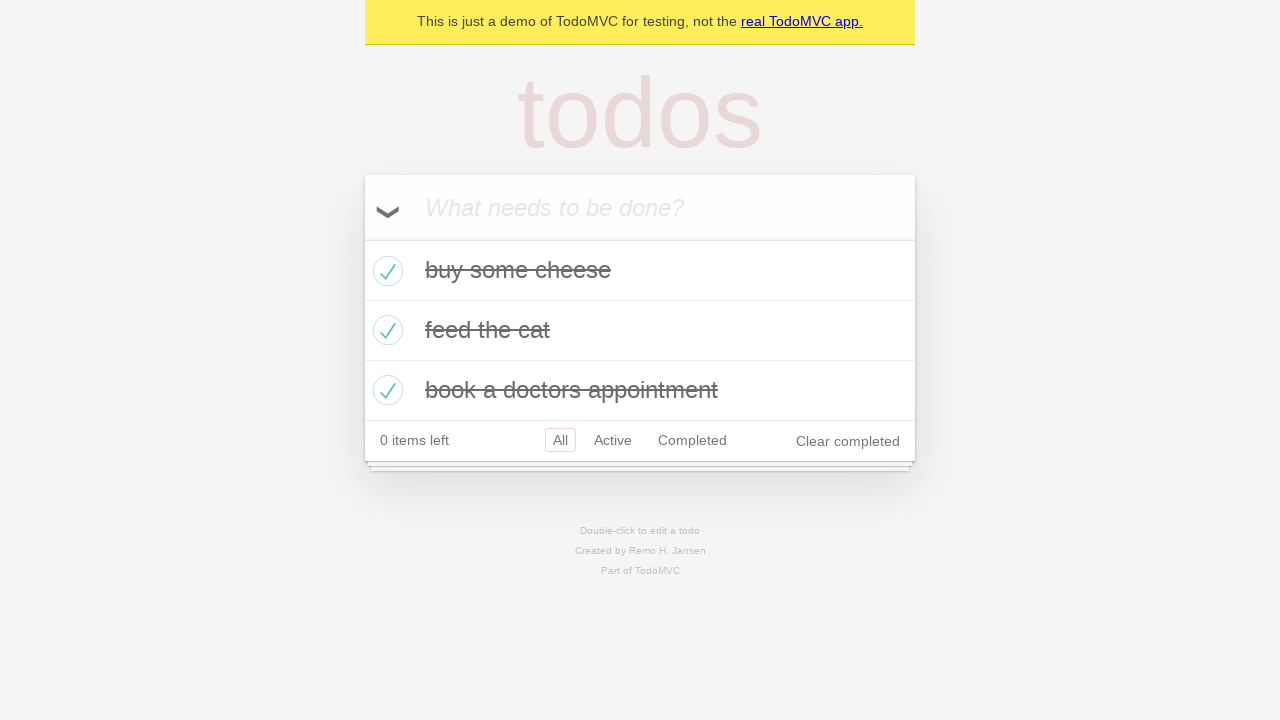

Unchecked 'Mark all as complete' toggle to clear all completed states at (362, 238) on internal:label="Mark all as complete"i
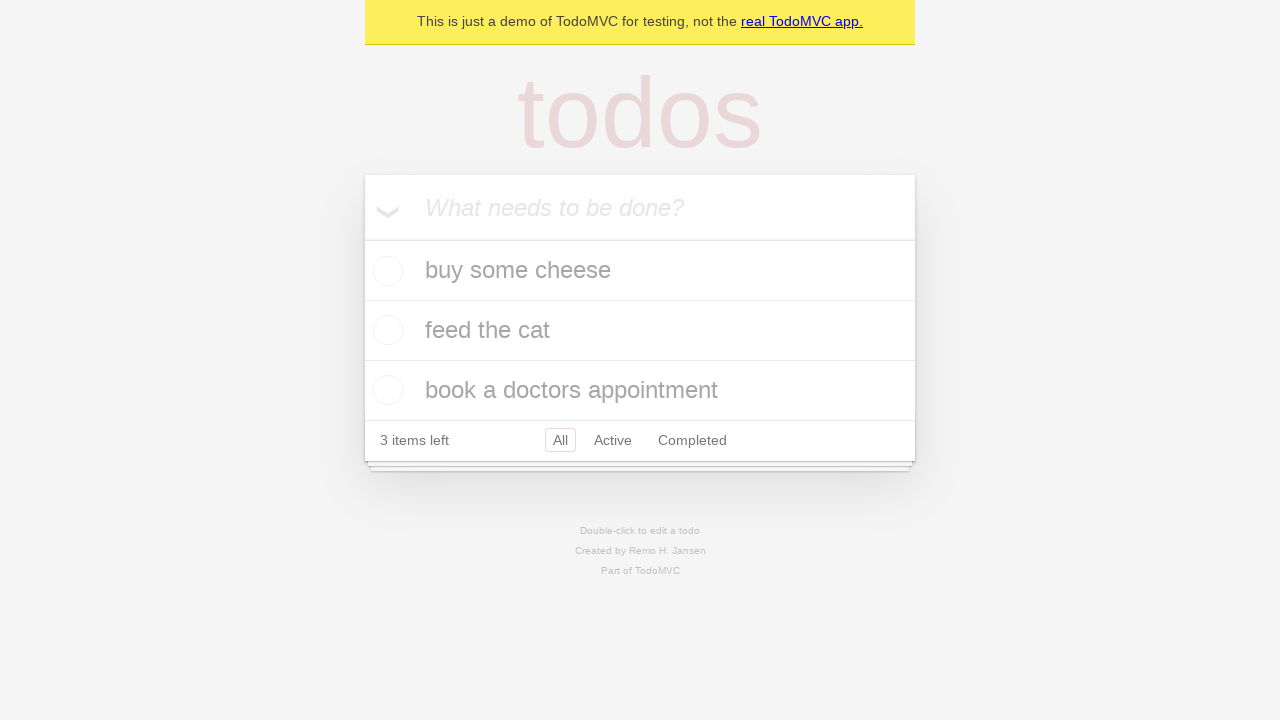

Waited for todo items to be present in DOM
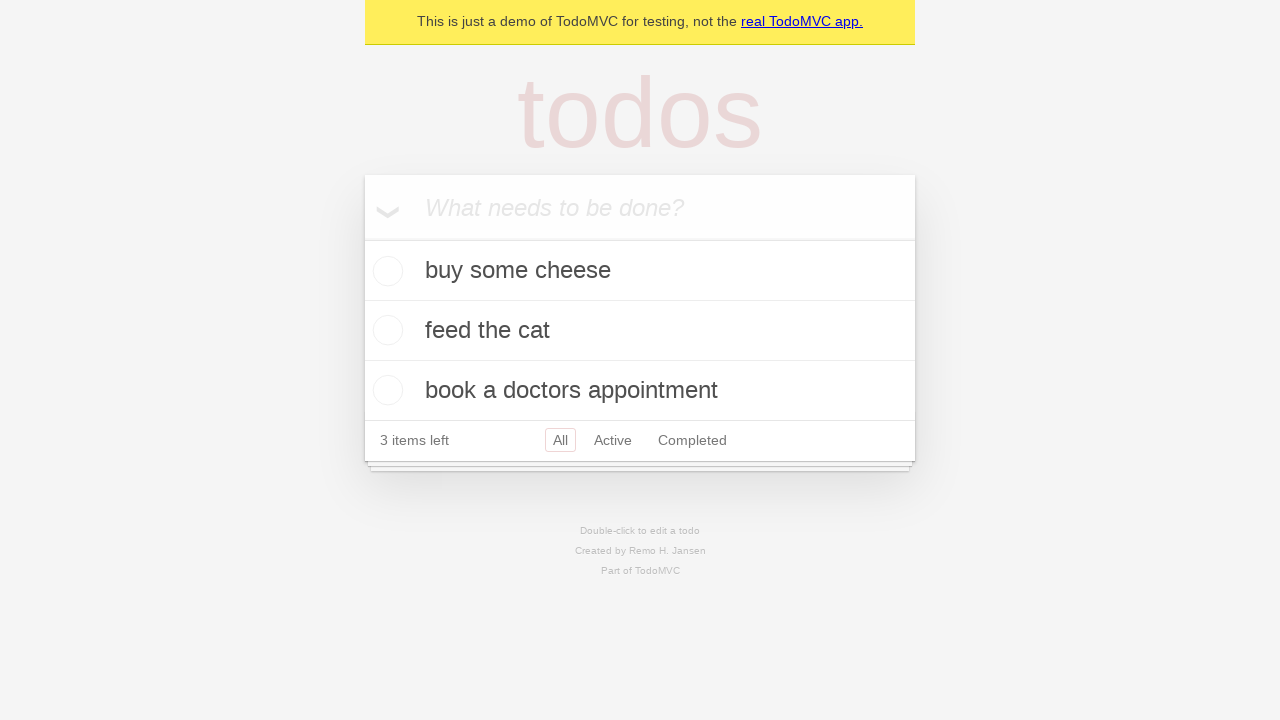

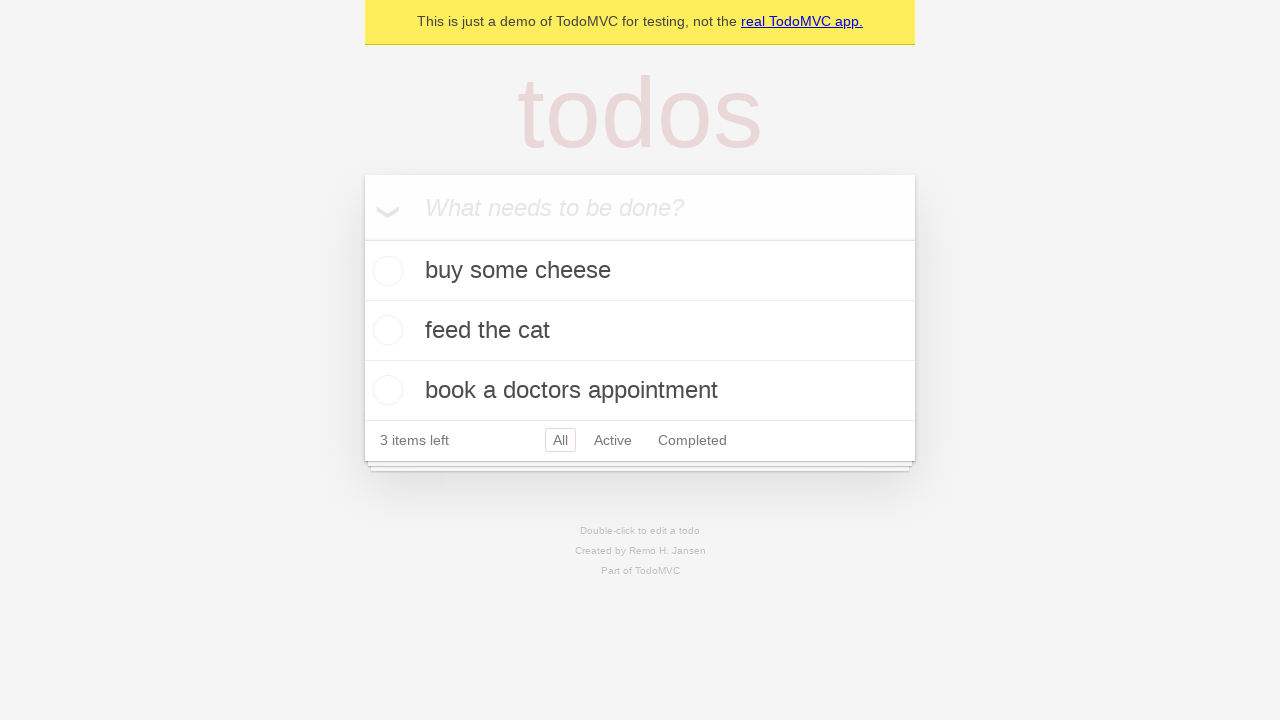